Tests window/tab switching functionality by clicking a "Try it Yourself" link that opens in a new tab, switching to that tab, interacting with an iframe, and then switching back to the parent window

Starting URL: https://www.w3schools.com/html/

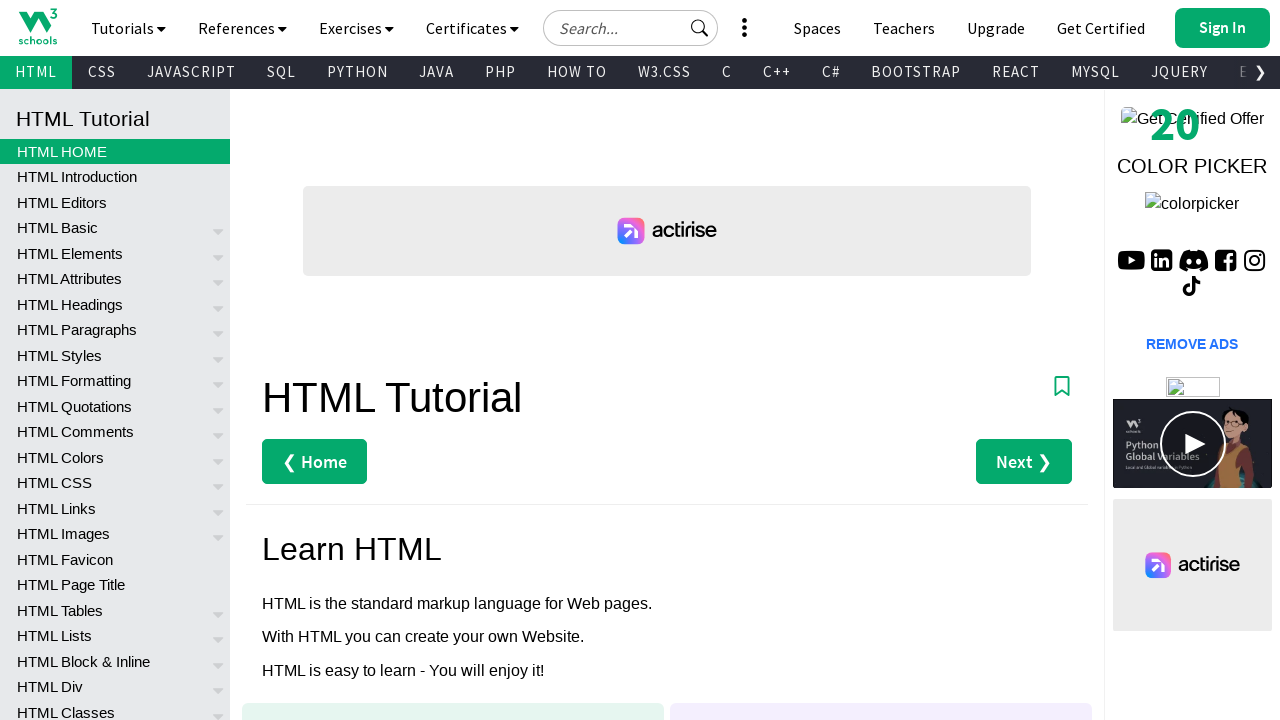

Clicked 'Try it Yourself »' link to open new tab at (334, 361) on text=Try it Yourself »
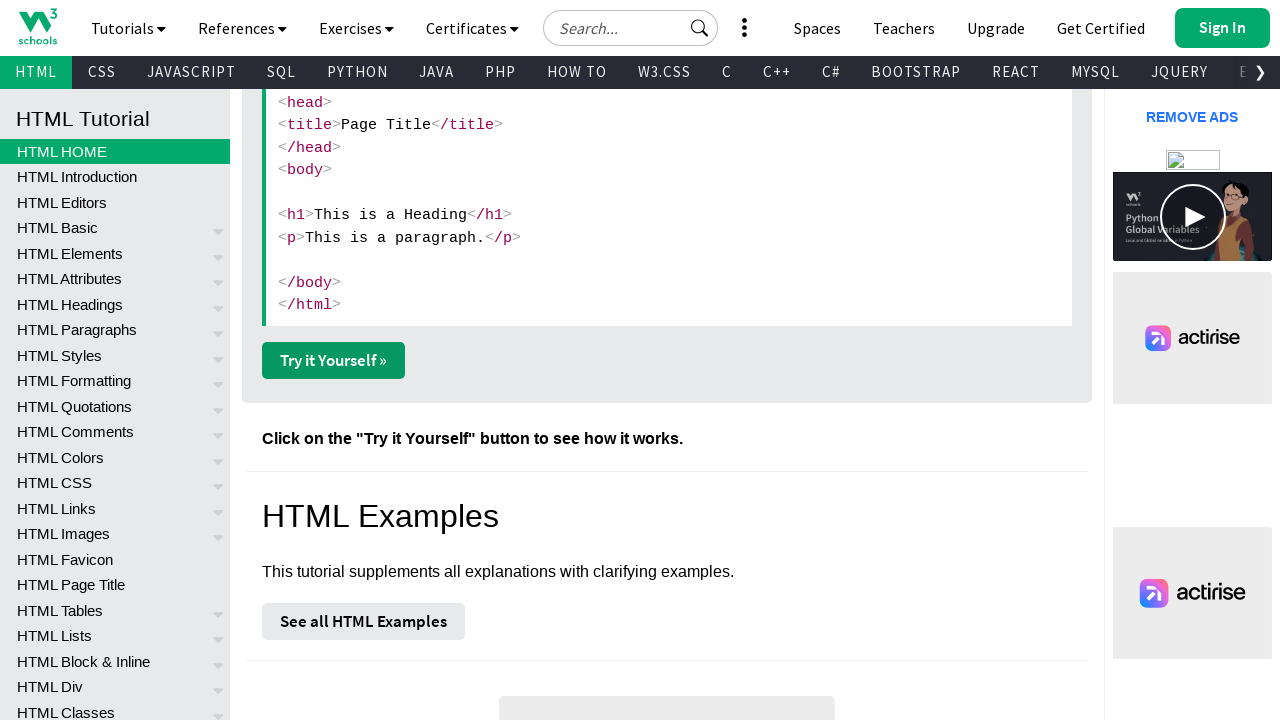

New tab page object obtained
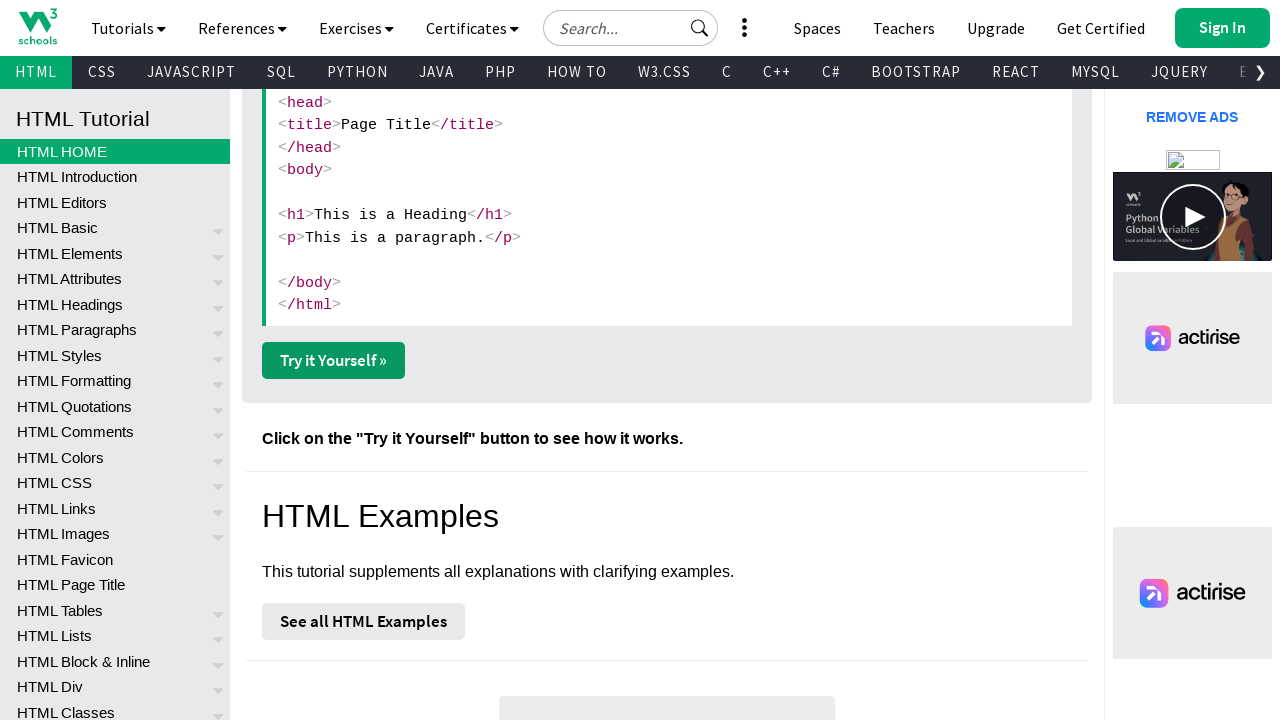

New tab loaded completely
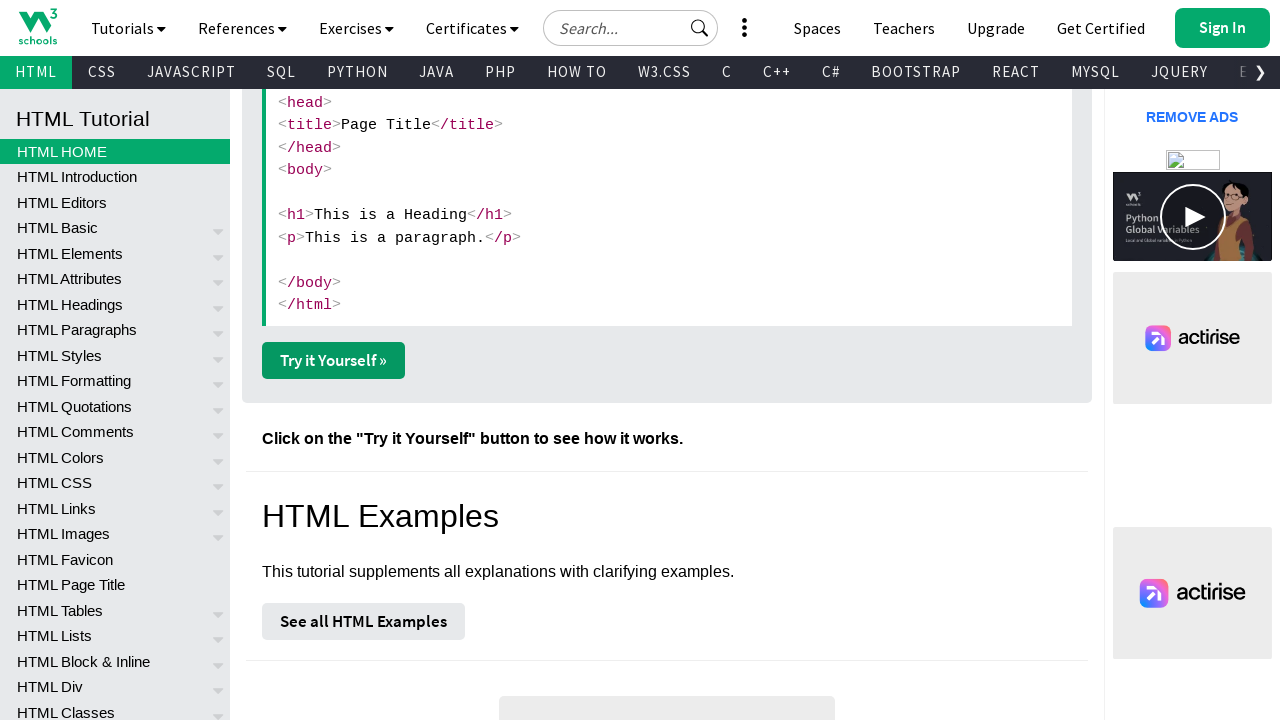

Located iframe with id 'iframeResult' in new tab
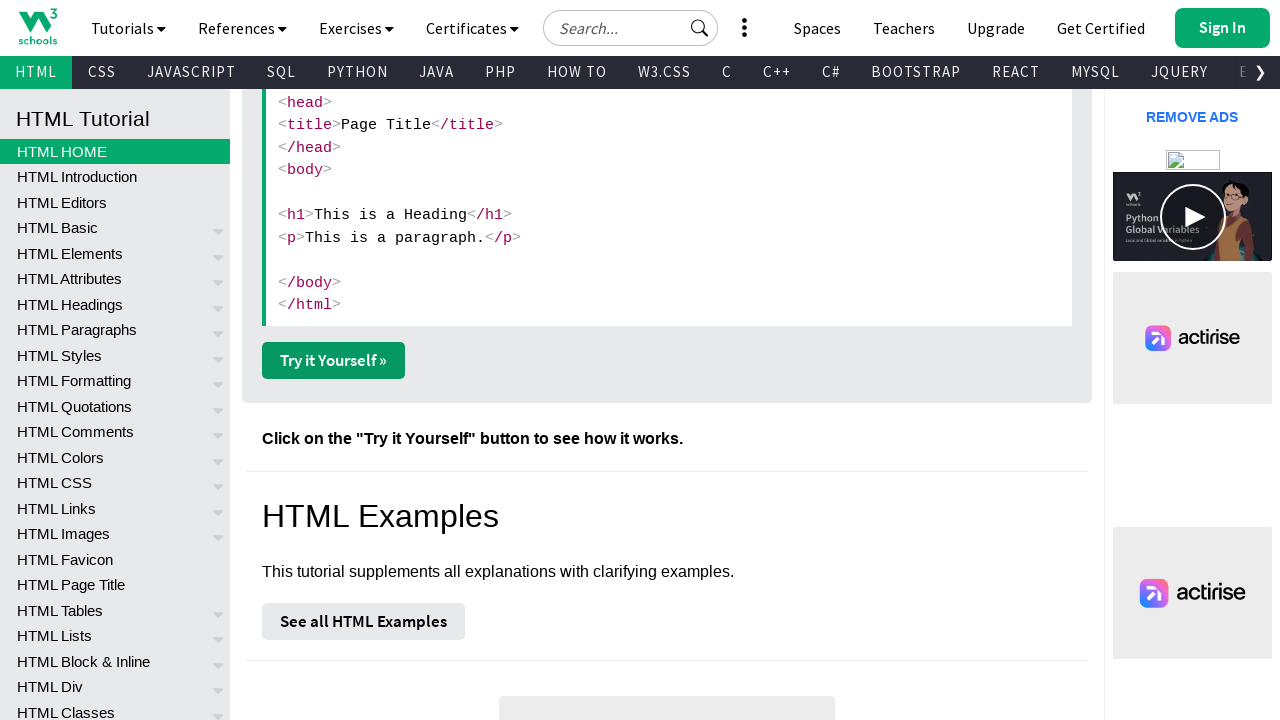

Retrieved heading text from iframe: 'This is a Heading'
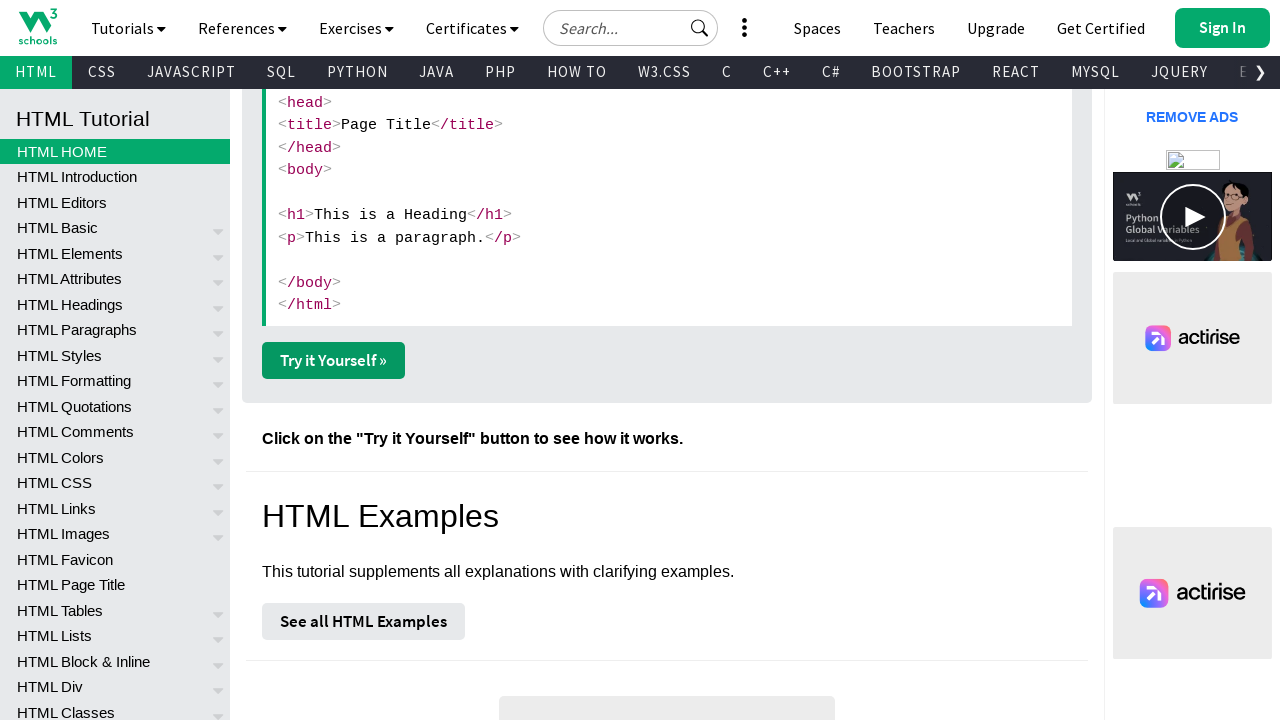

Verified iframe heading text matches expected value 'This is a Heading'
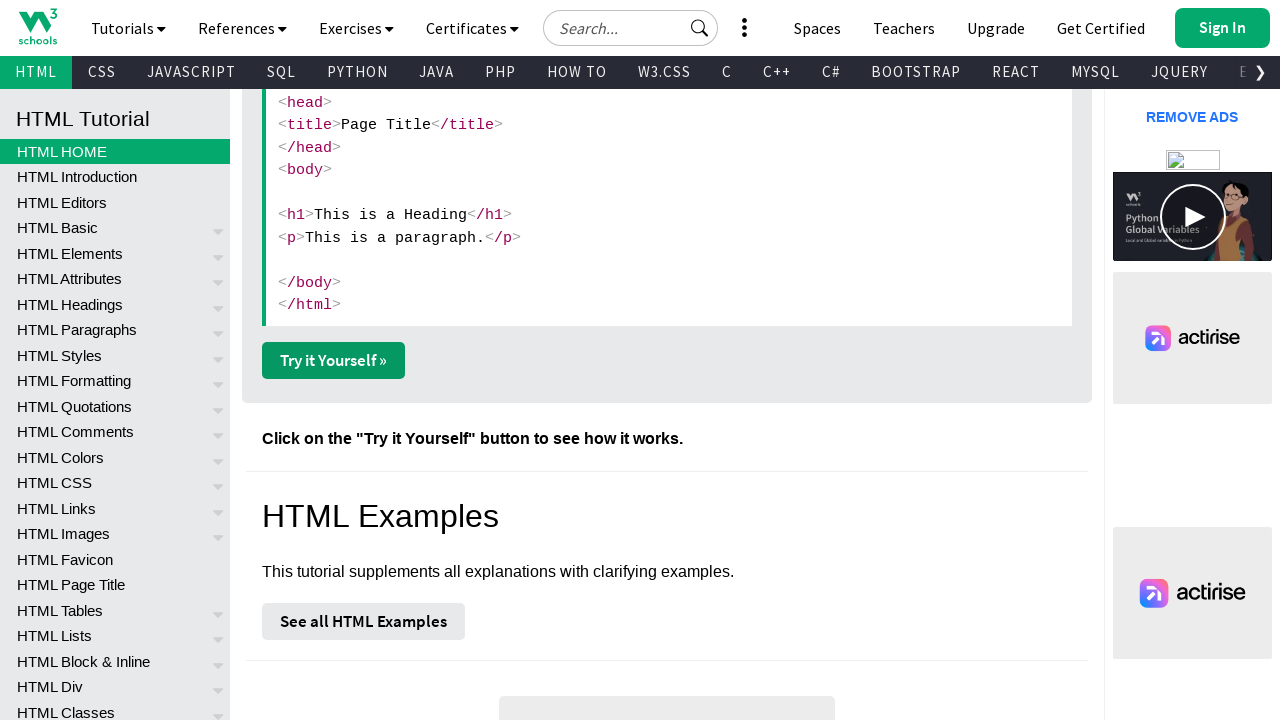

Switched back to parent page
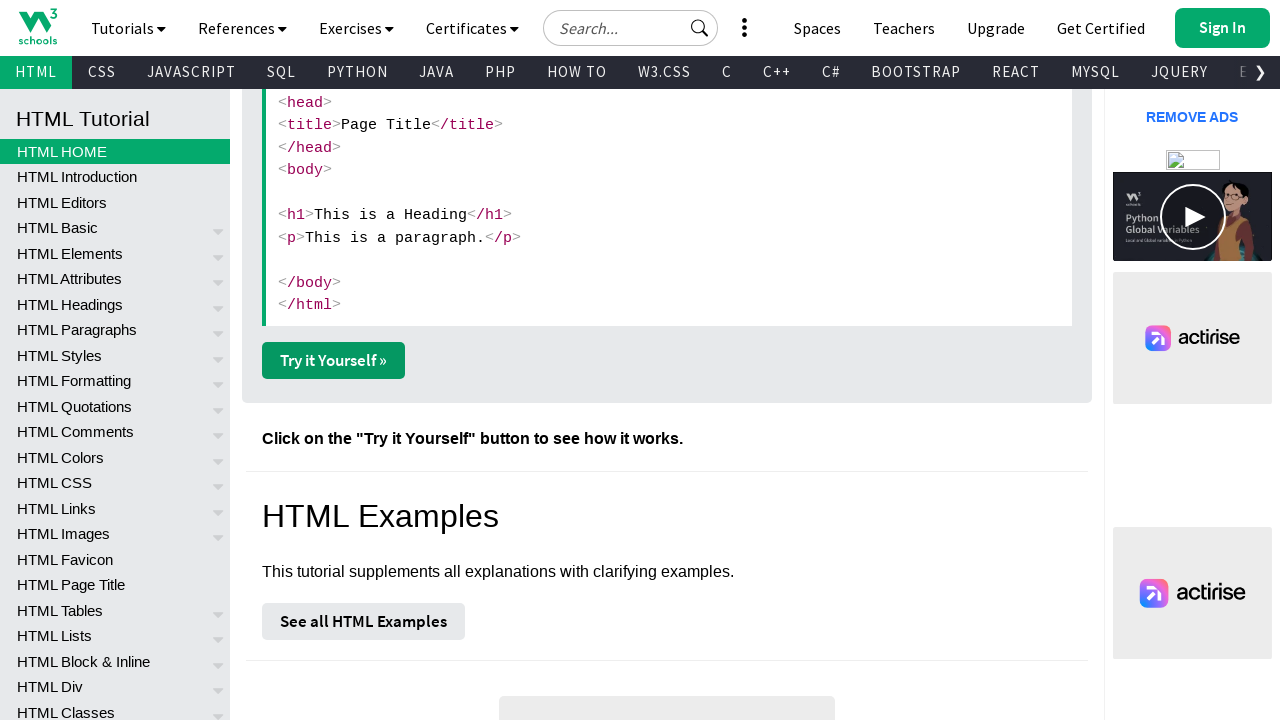

Retrieved heading text from parent page: 'HTML Tutorial'
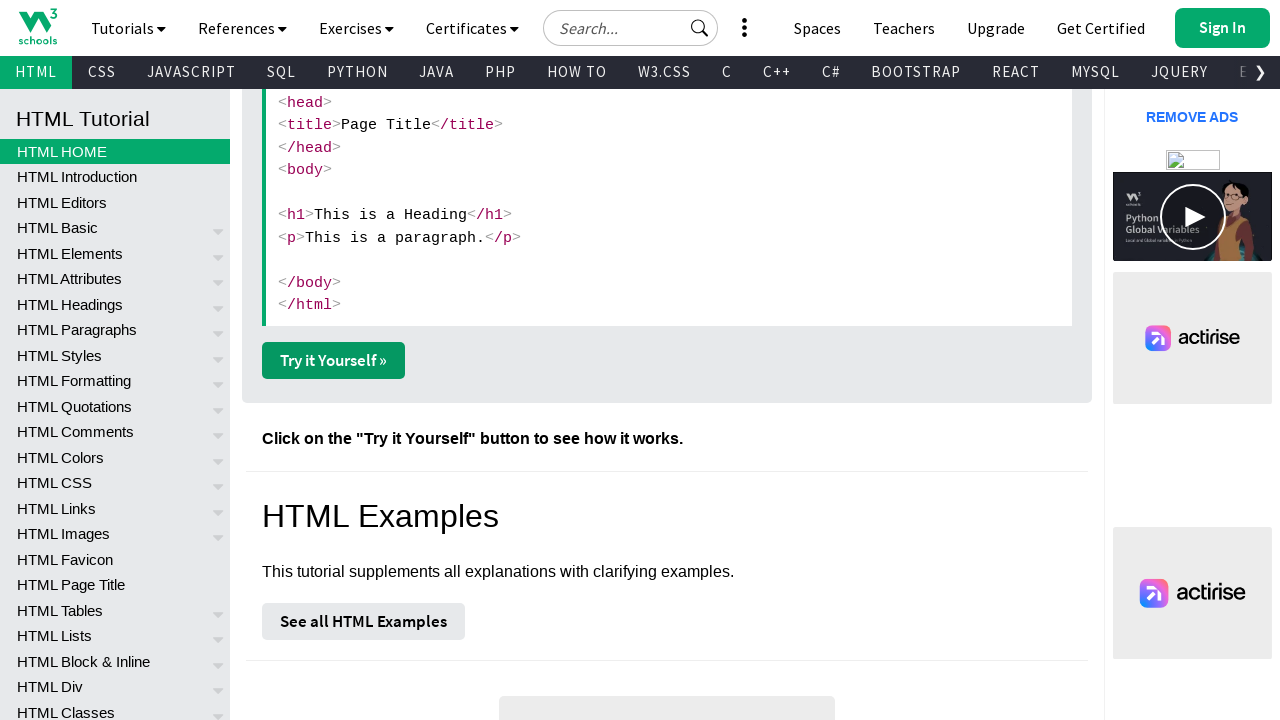

Verified parent page heading text matches expected value 'HTML Tutorial'
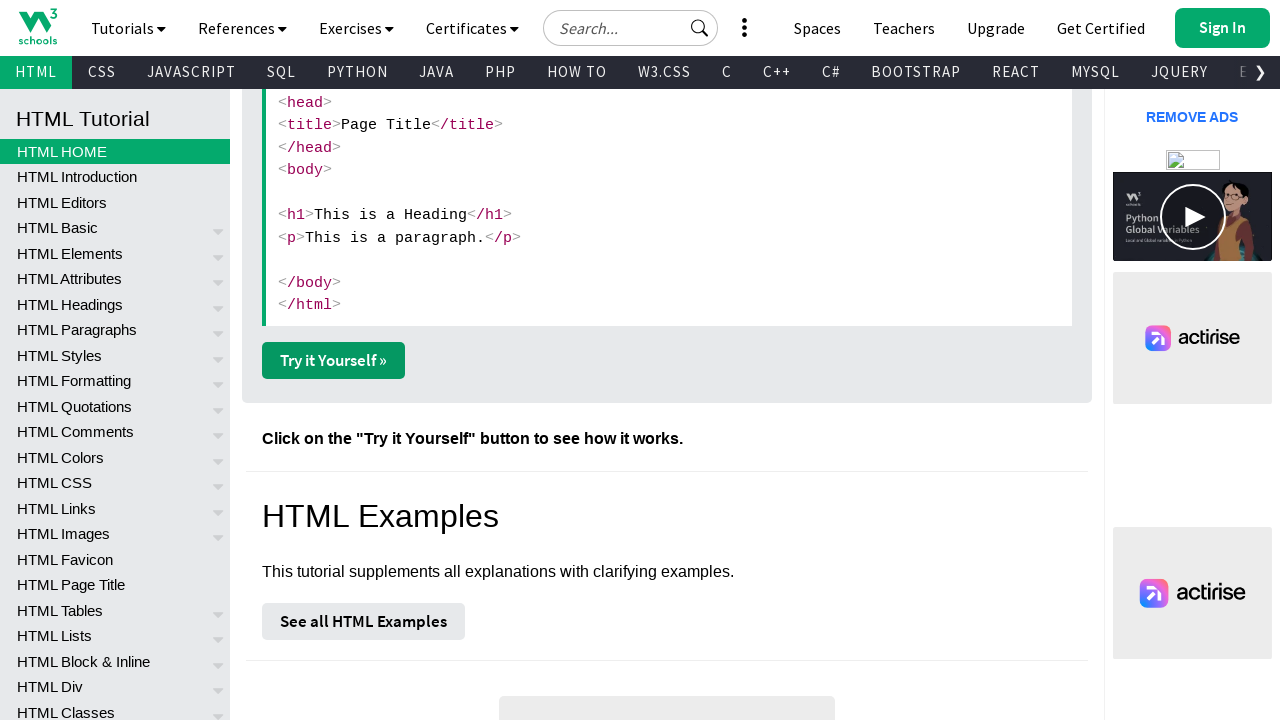

Closed the new tab
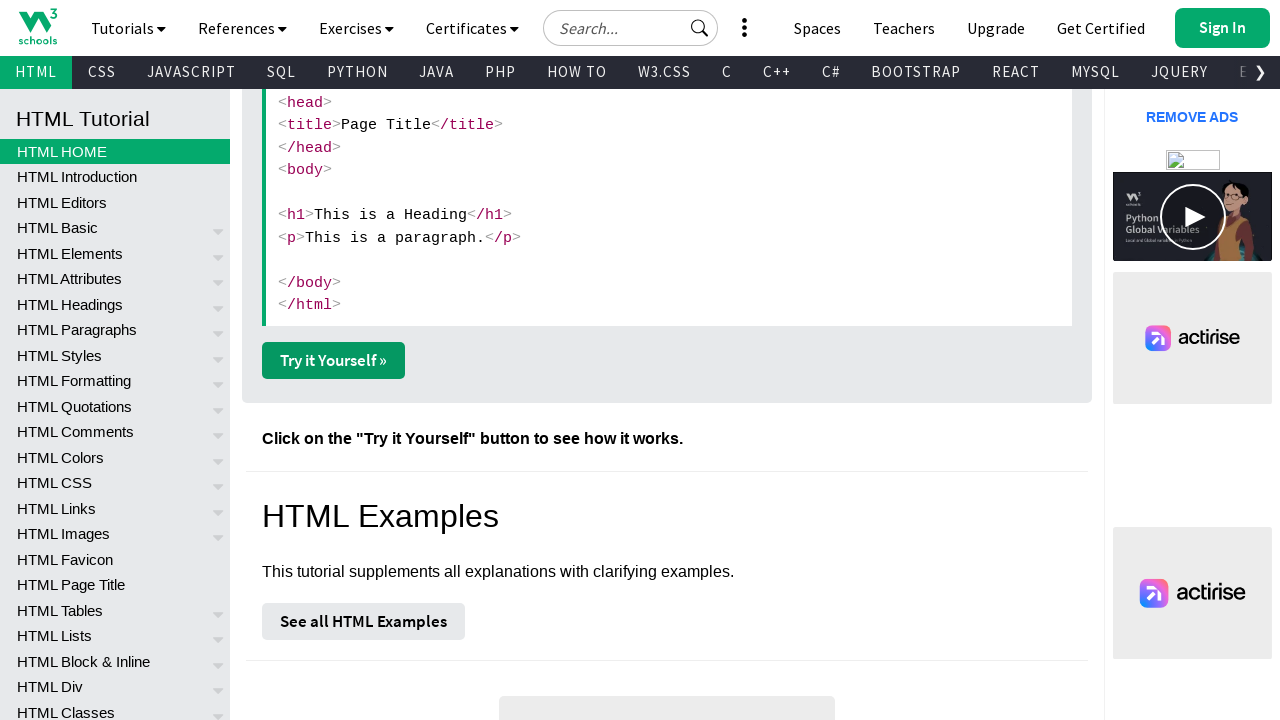

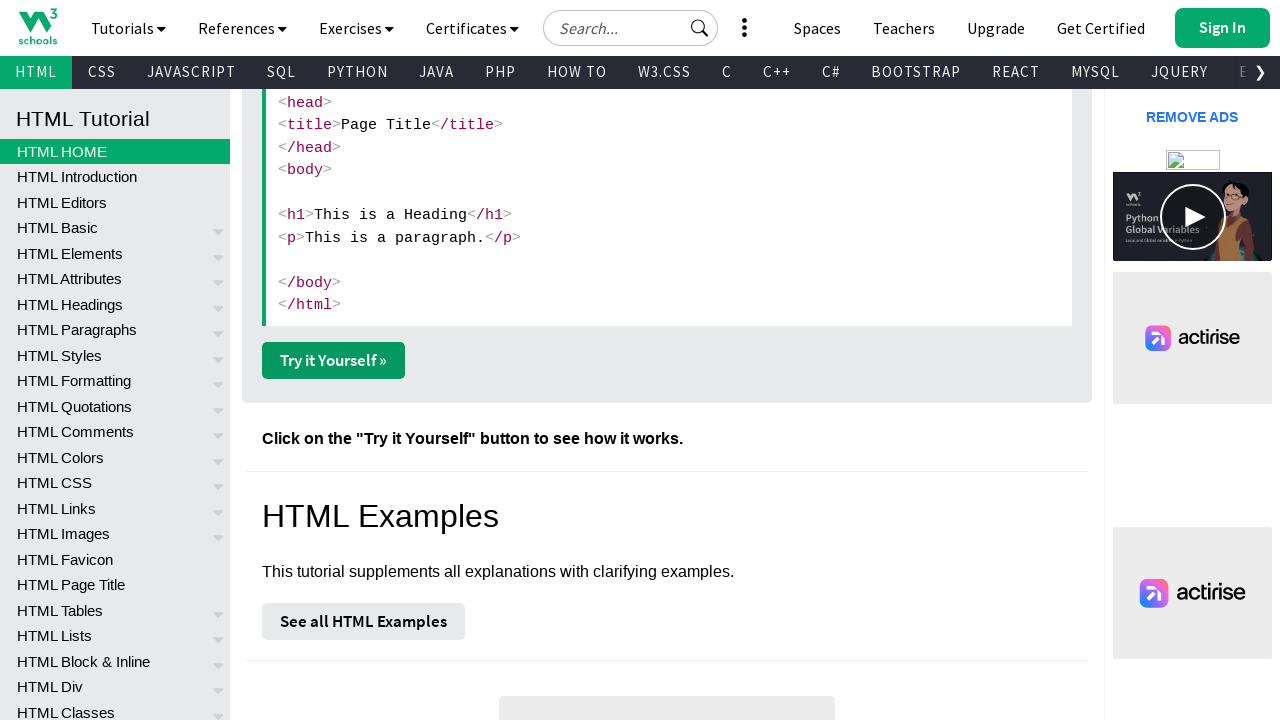